Tests autosuggest dropdown functionality by typing a partial country name and selecting the matching suggestion from the dropdown list

Starting URL: https://rahulshettyacademy.com/dropdownsPractise/

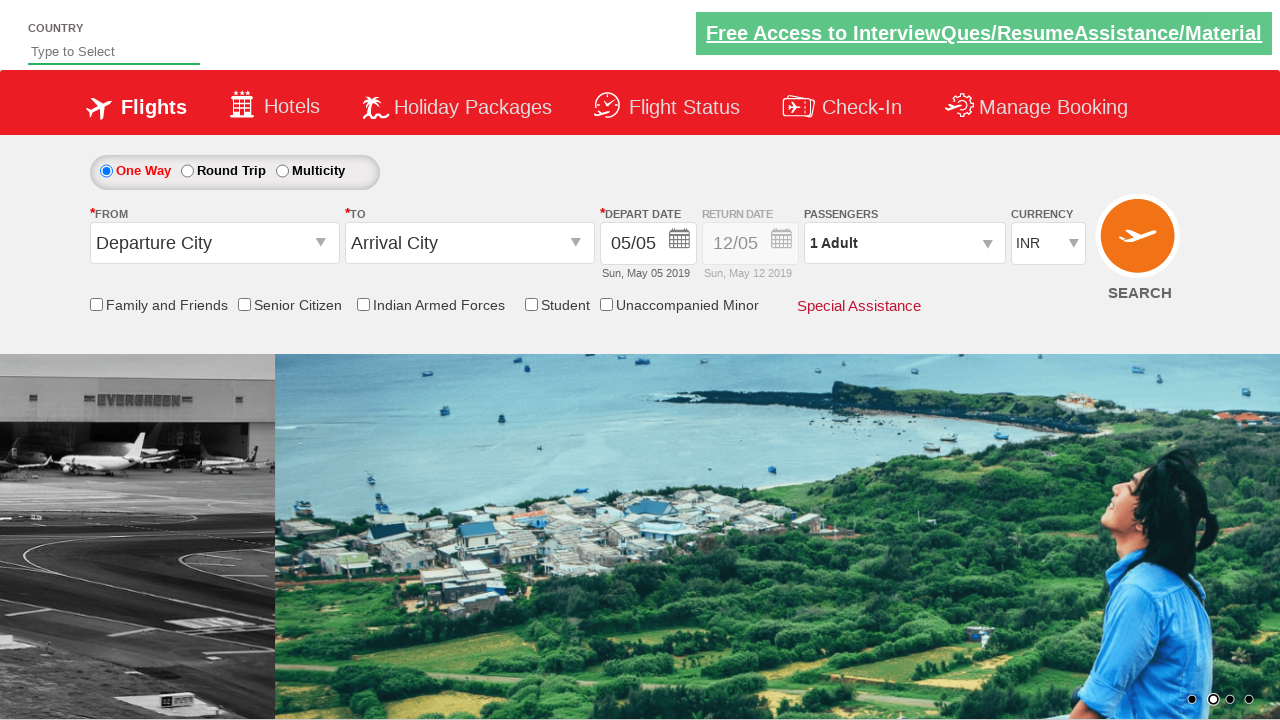

Typed 'ind' in autosuggest field to trigger dropdown on #autosuggest
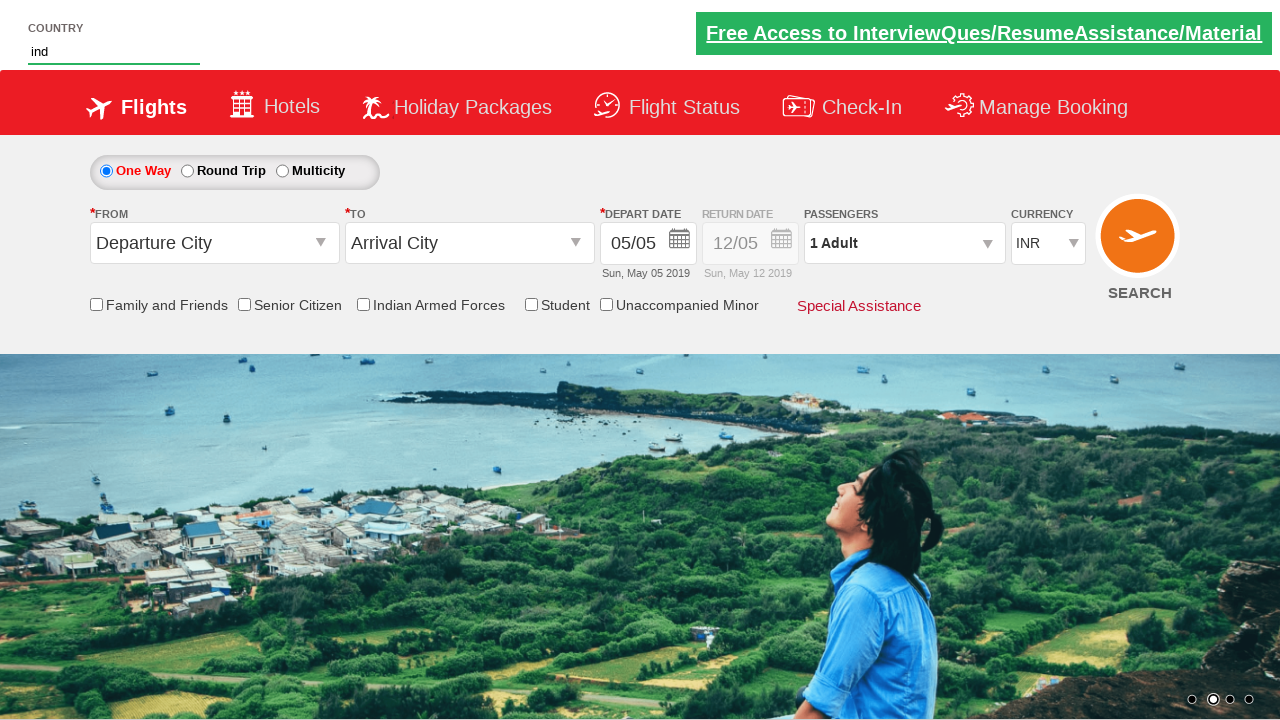

Autosuggest dropdown appeared with suggestions
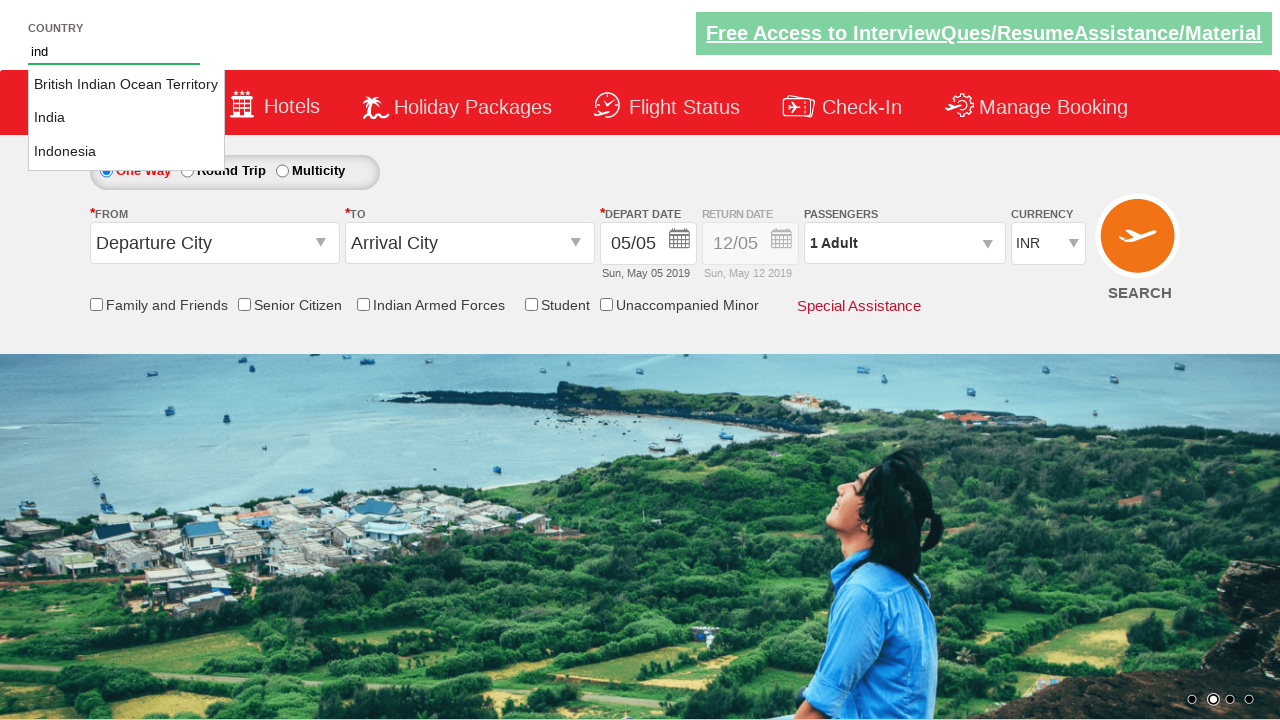

Retrieved all autosuggest options from dropdown
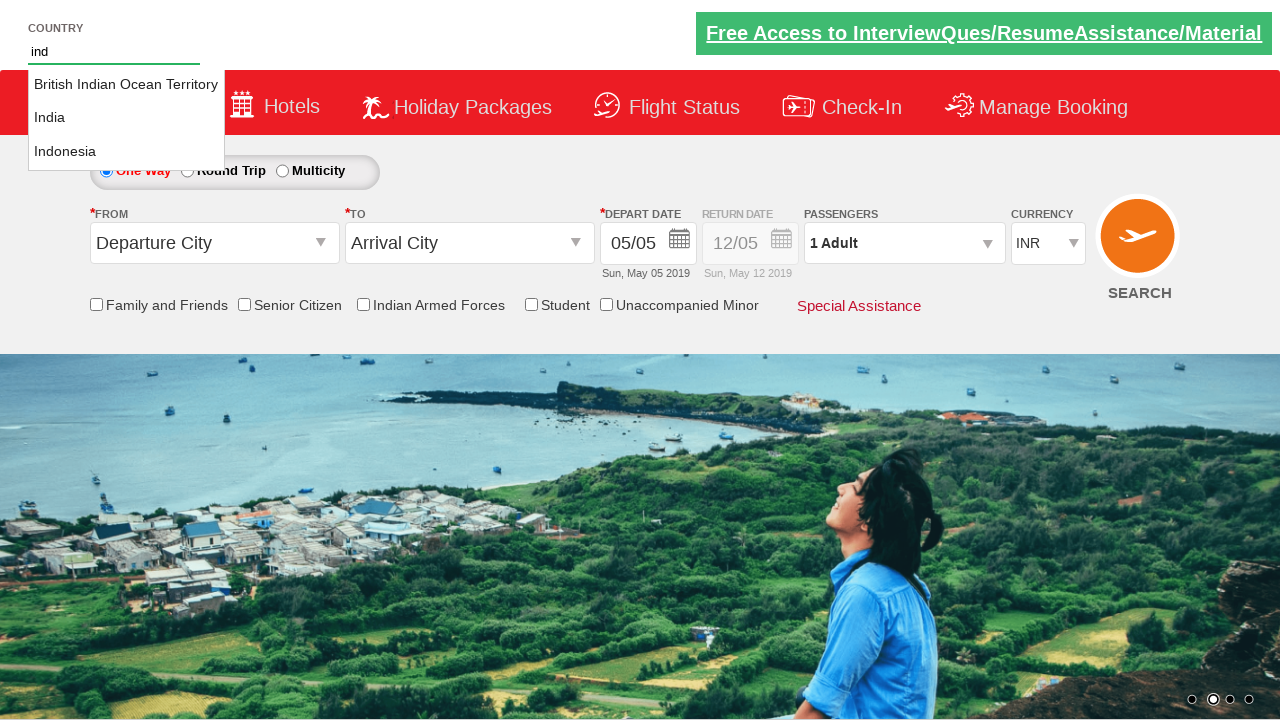

Selected 'India' from autosuggest dropdown at (126, 118) on li.ui-menu-item a >> nth=1
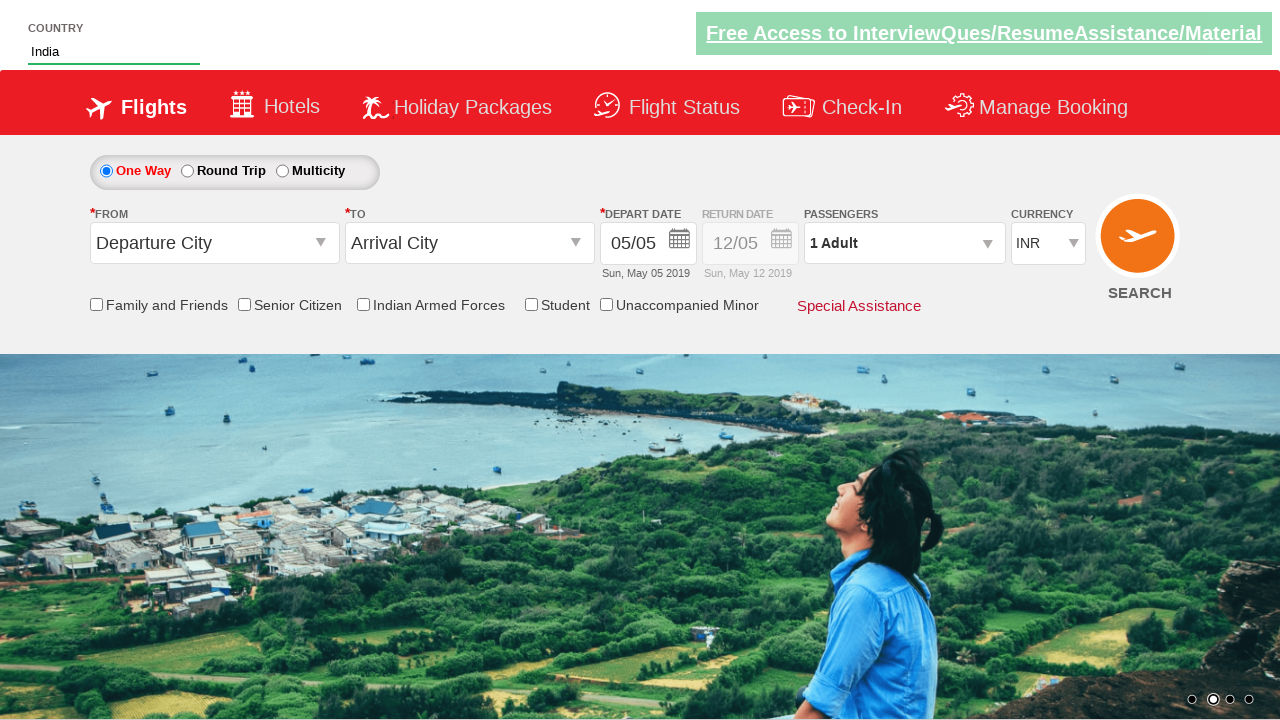

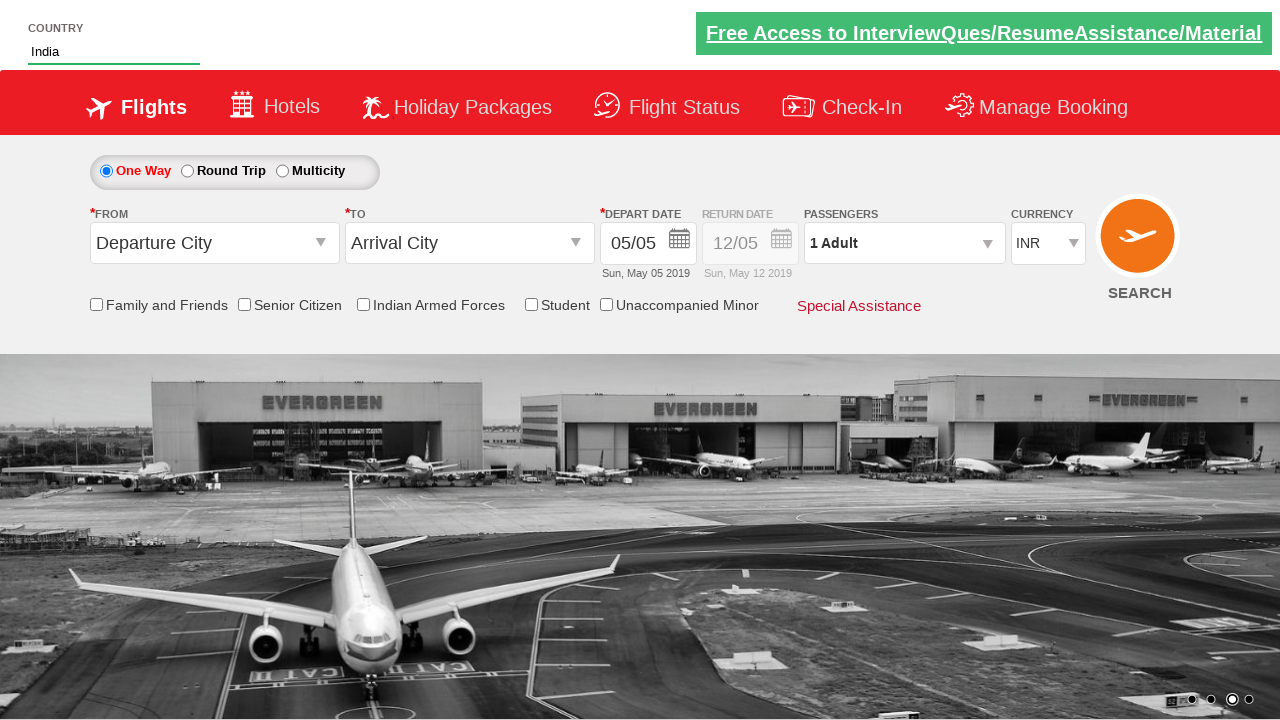